Tests creating and deleting elements by clicking the Add Element button to create a Delete button, then clicking Delete to remove it

Starting URL: https://the-internet.herokuapp.com/add_remove_elements/

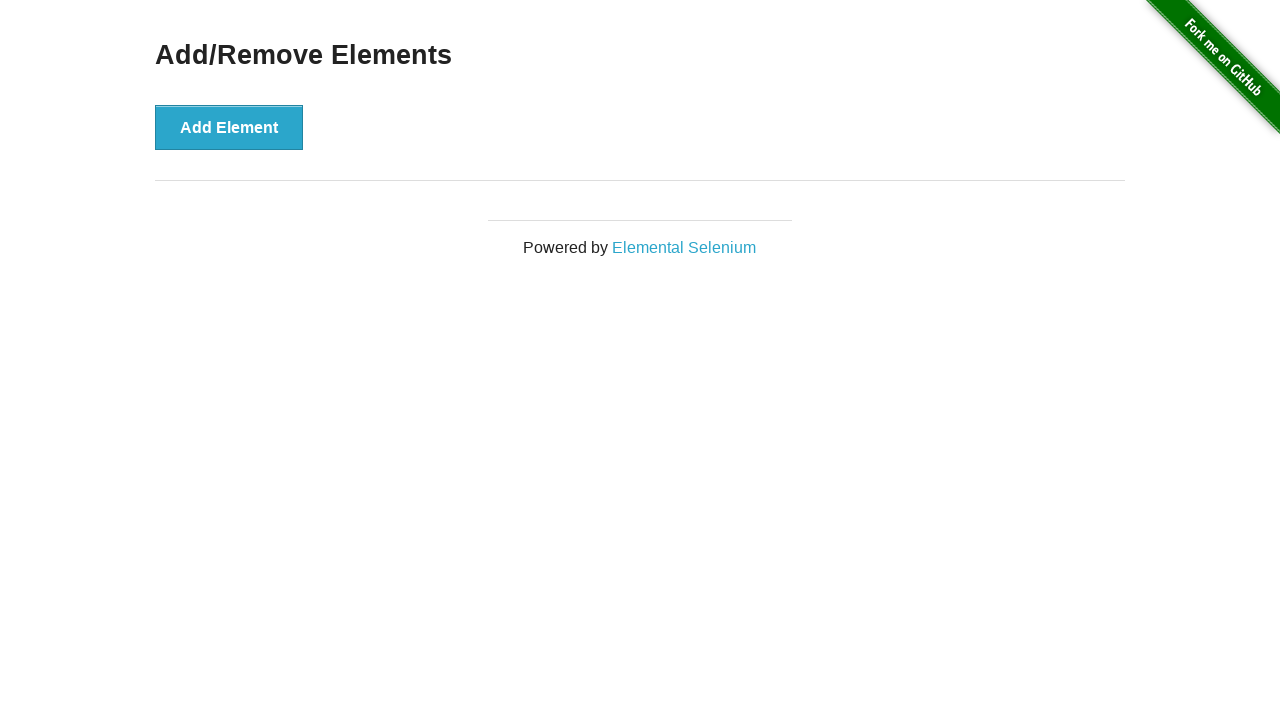

Navigated to Add/Remove Elements page
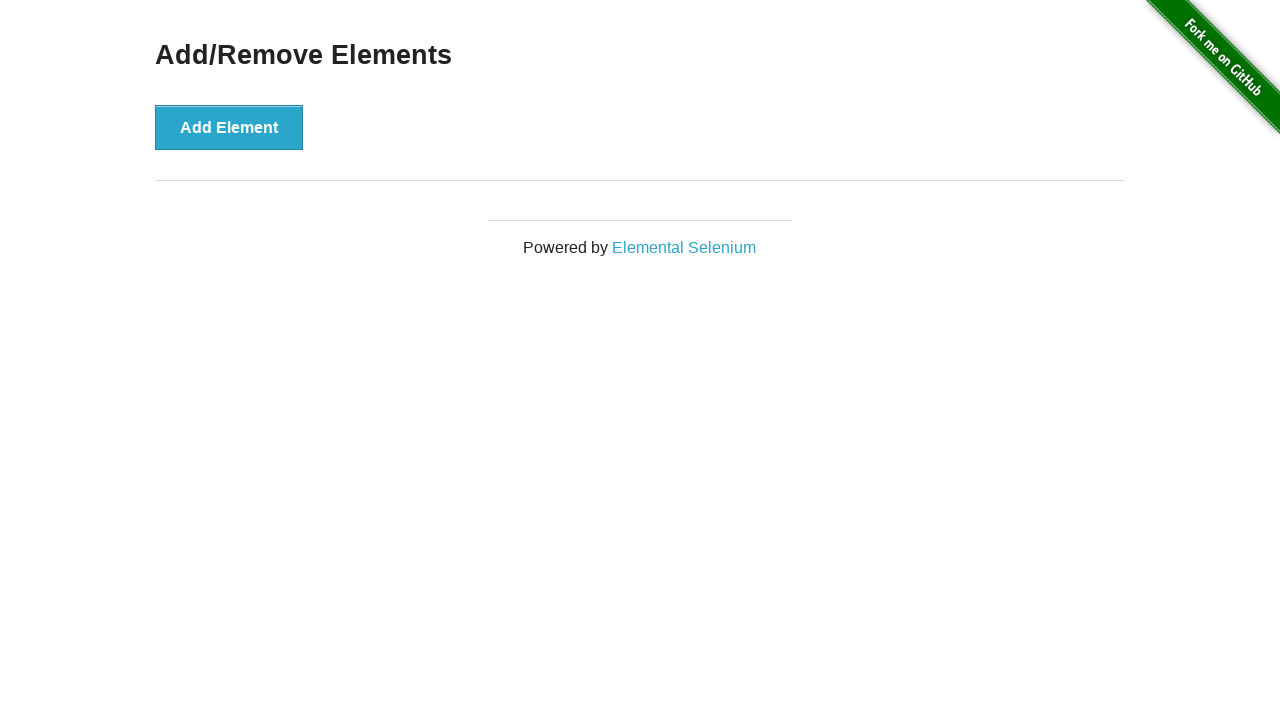

Add Element button is present and ready
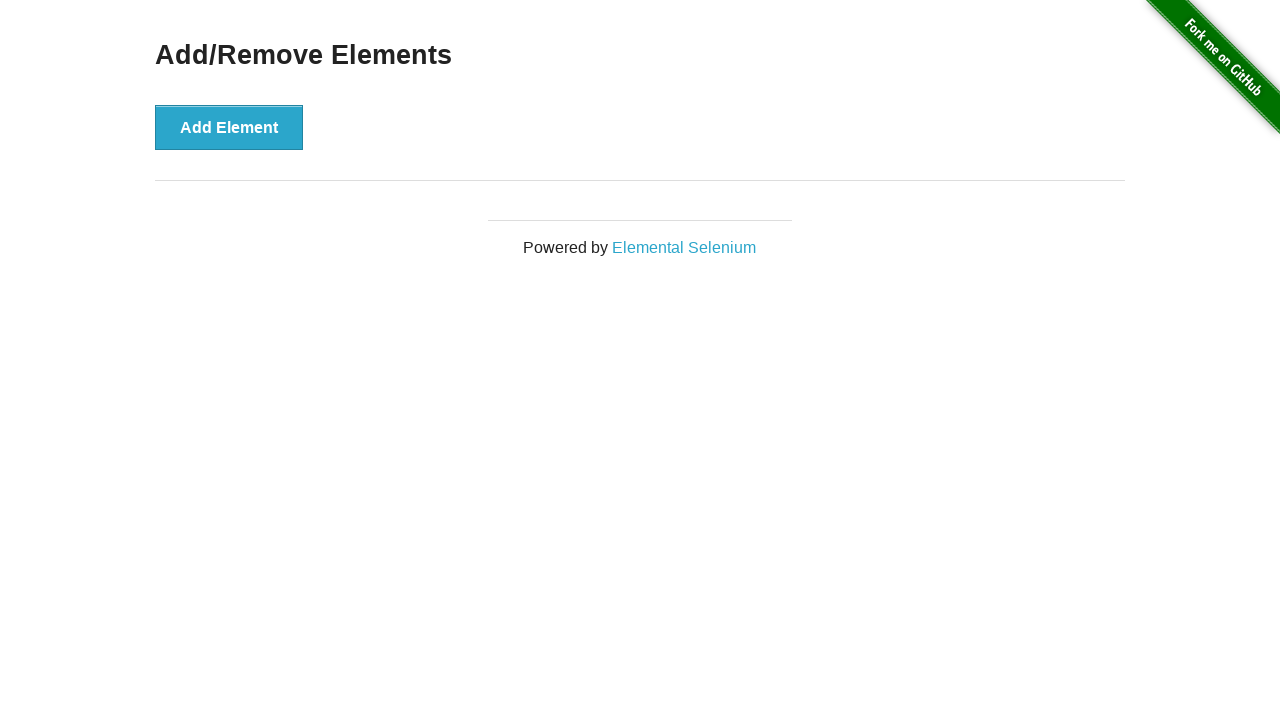

Clicked Add Element button to create a Delete button at (229, 127) on xpath=//button[@onclick='addElement()']
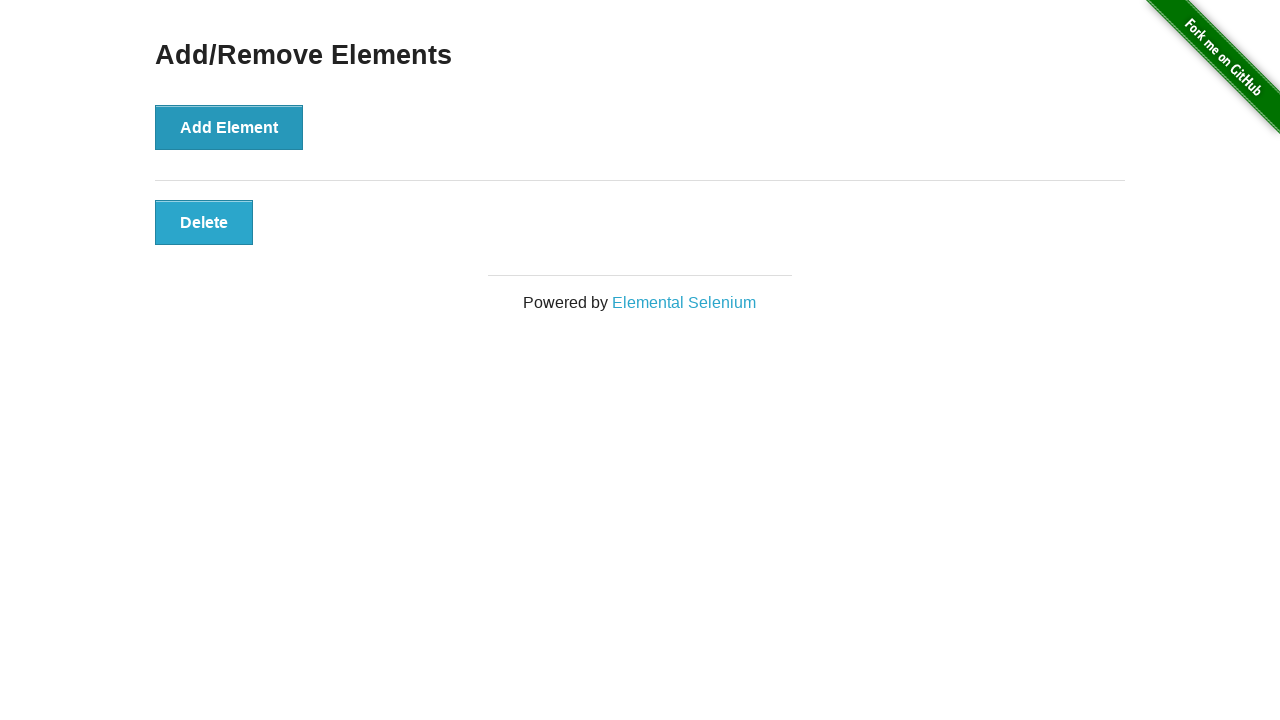

Delete button appeared on the page
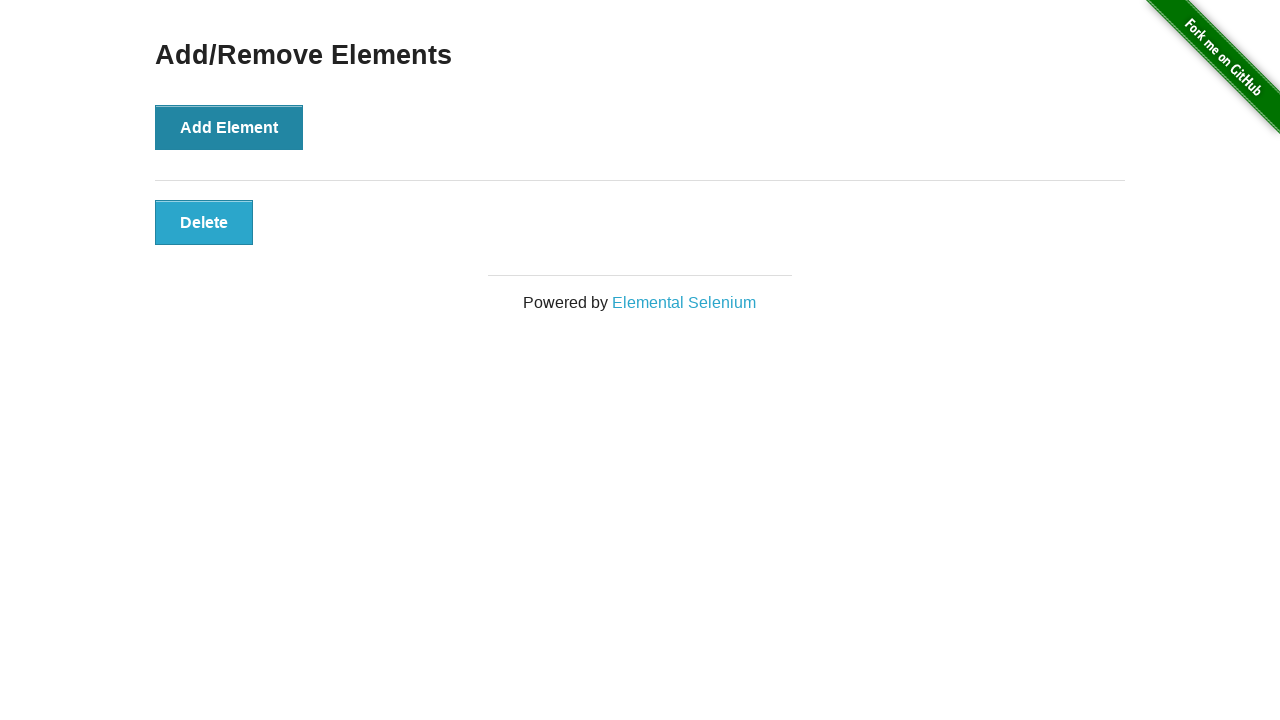

Clicked Delete button to remove the element at (204, 222) on xpath=//button[@onclick='deleteElement()']
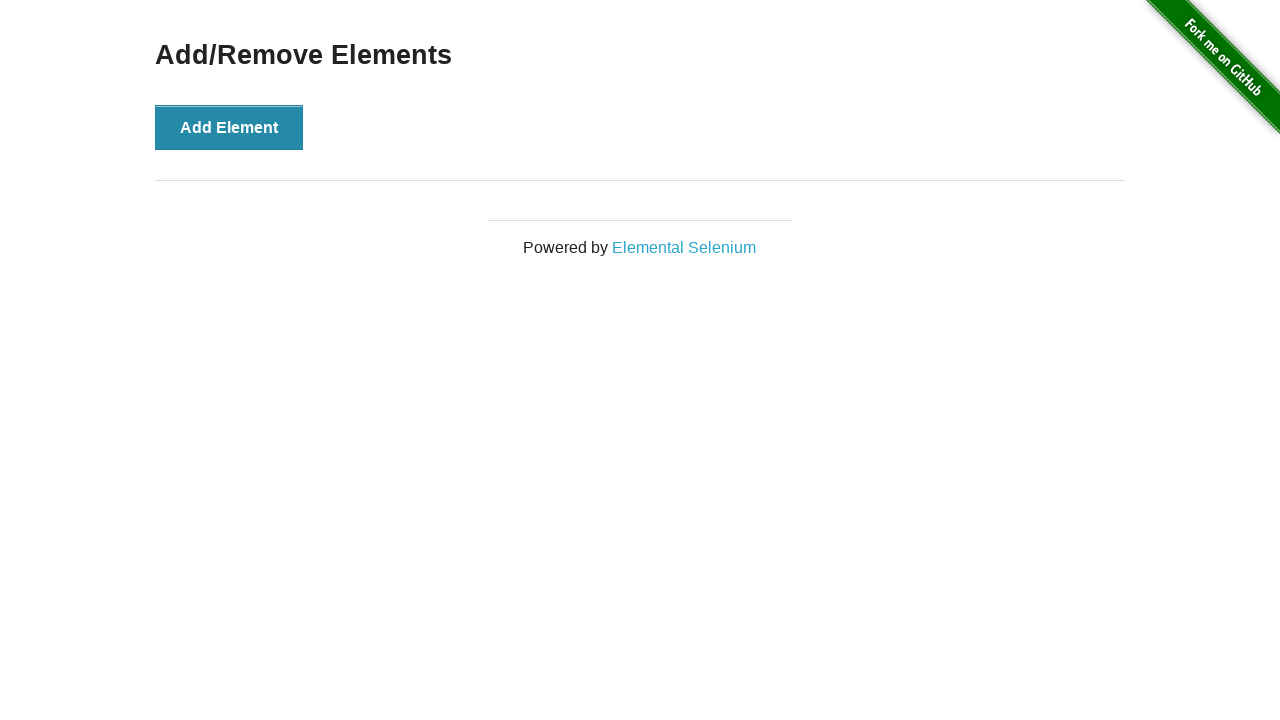

Verified that Delete button has been removed from the page
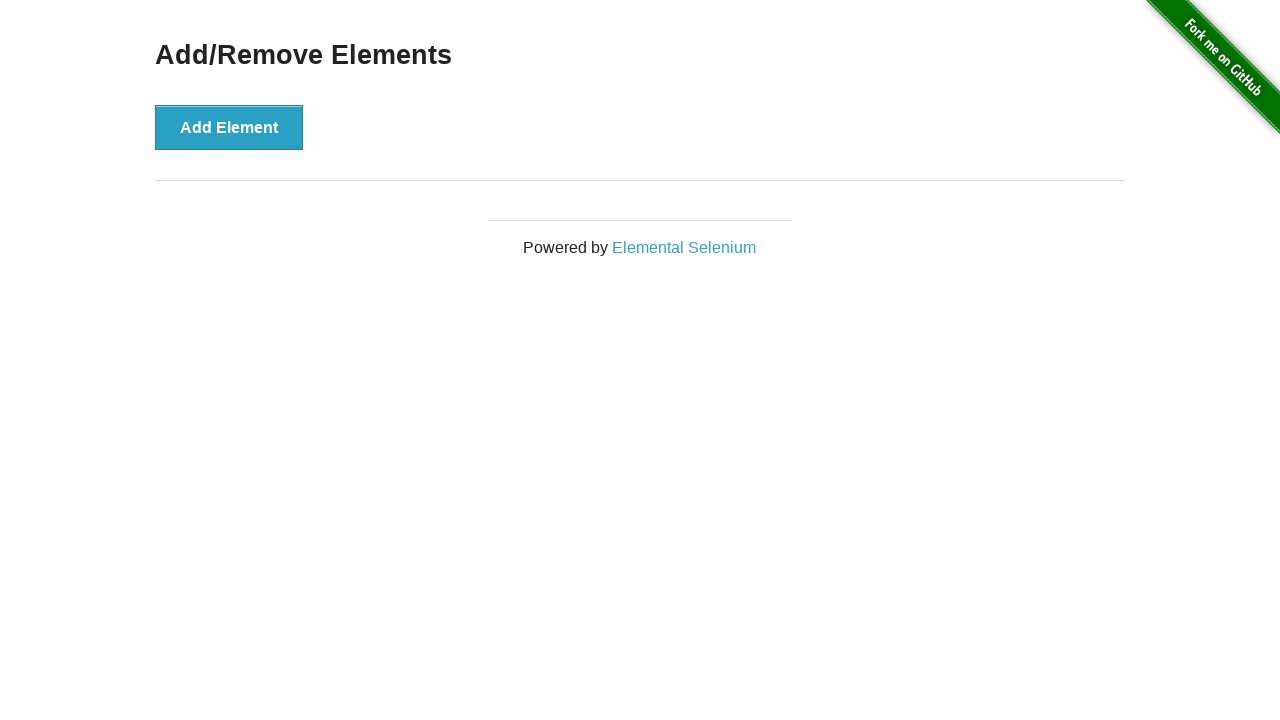

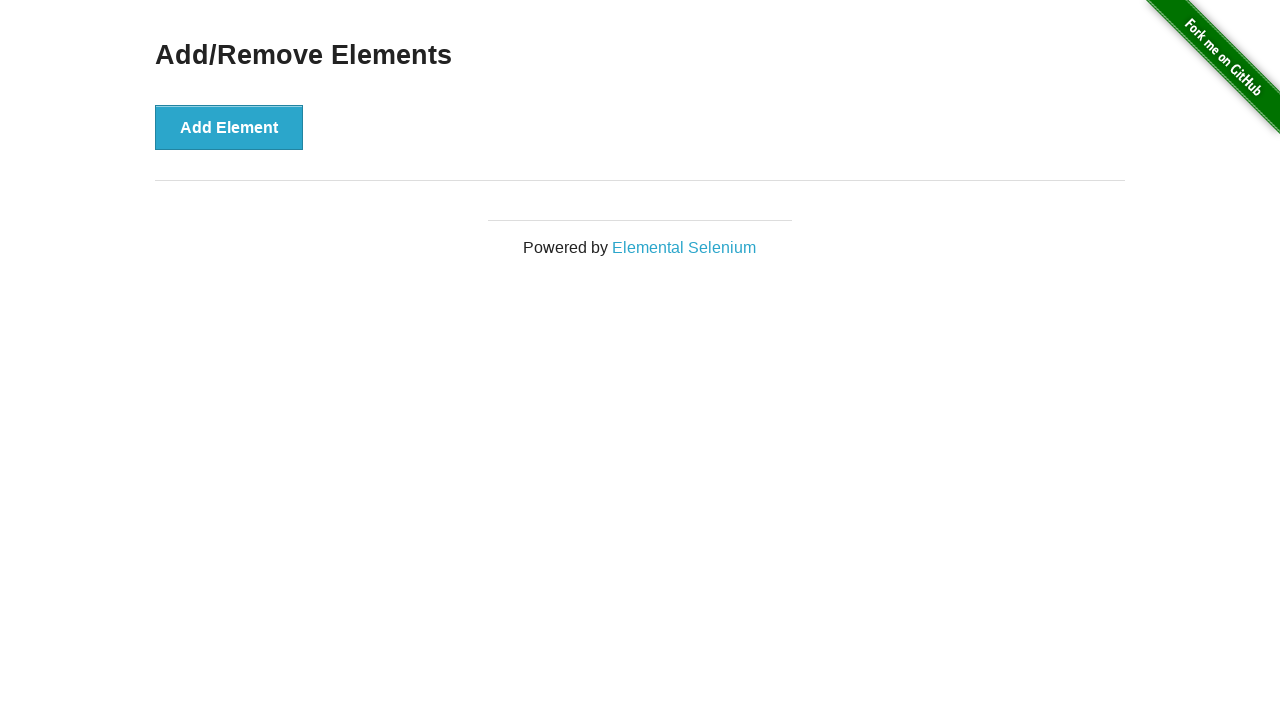